Tests dropdown functionality by selecting an option and verifying the available dropdown options

Starting URL: https://the-internet.herokuapp.com/dropdown

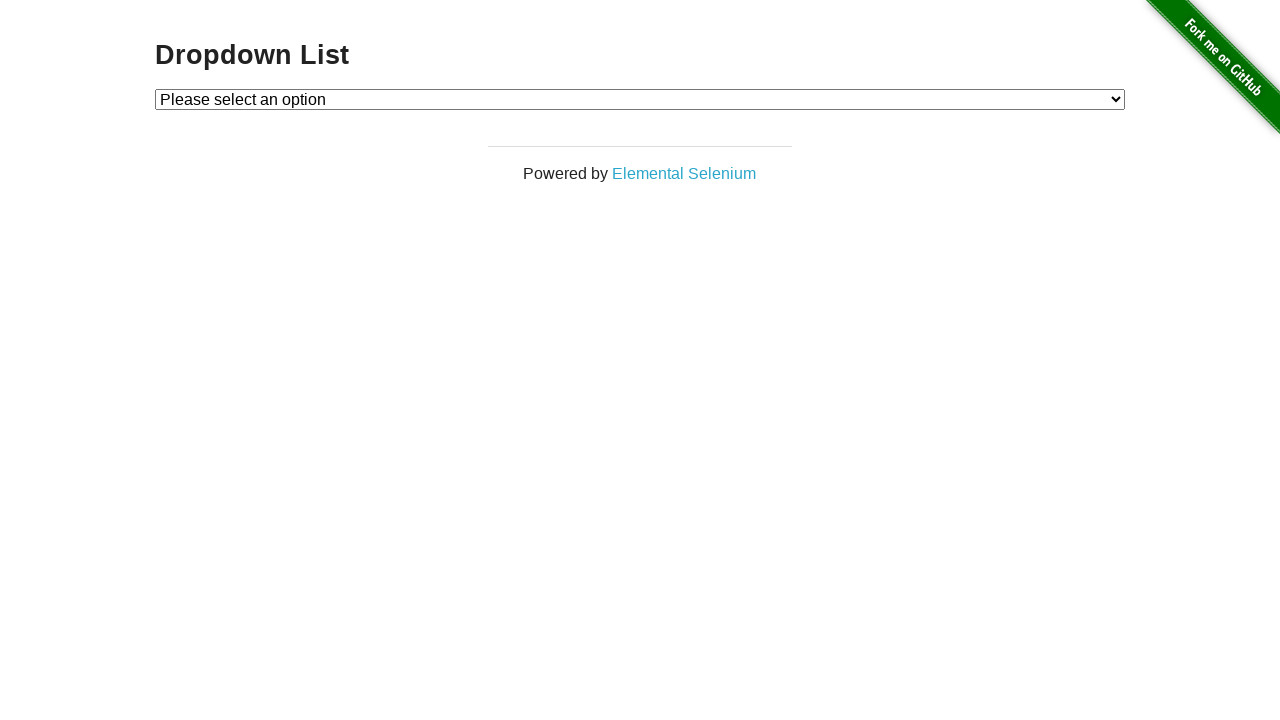

Navigated to dropdown test page
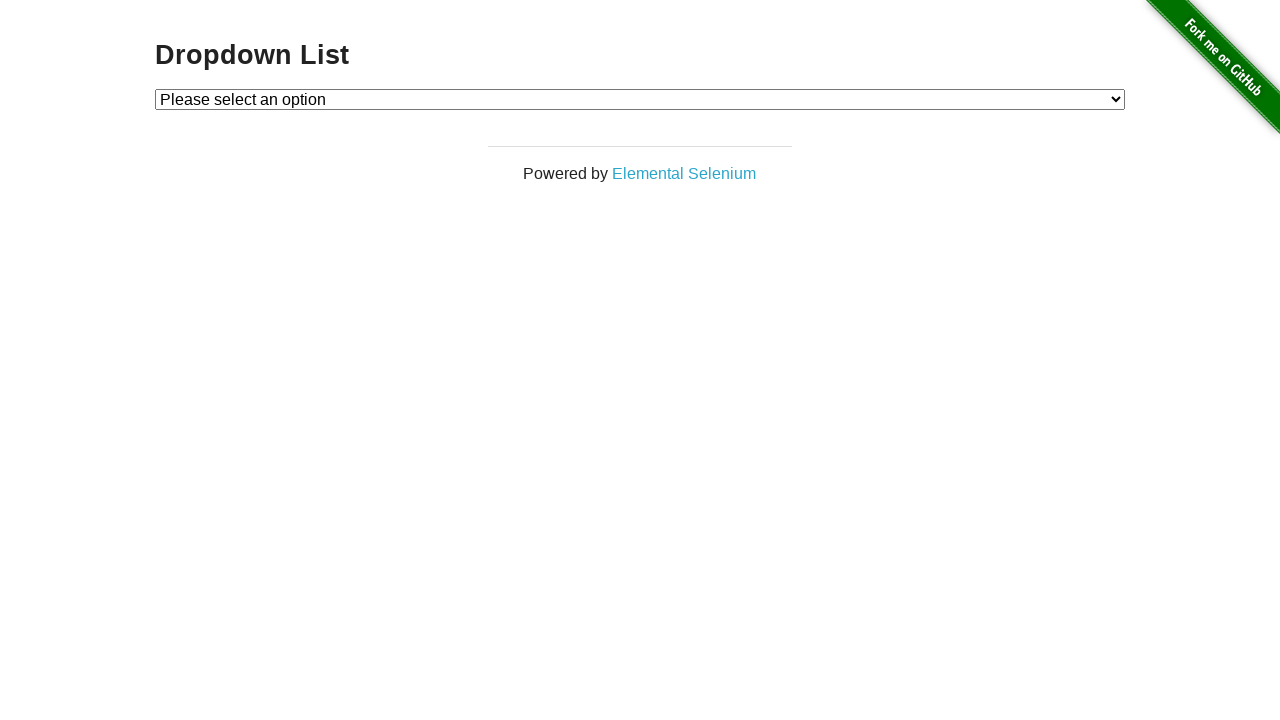

Located dropdown element
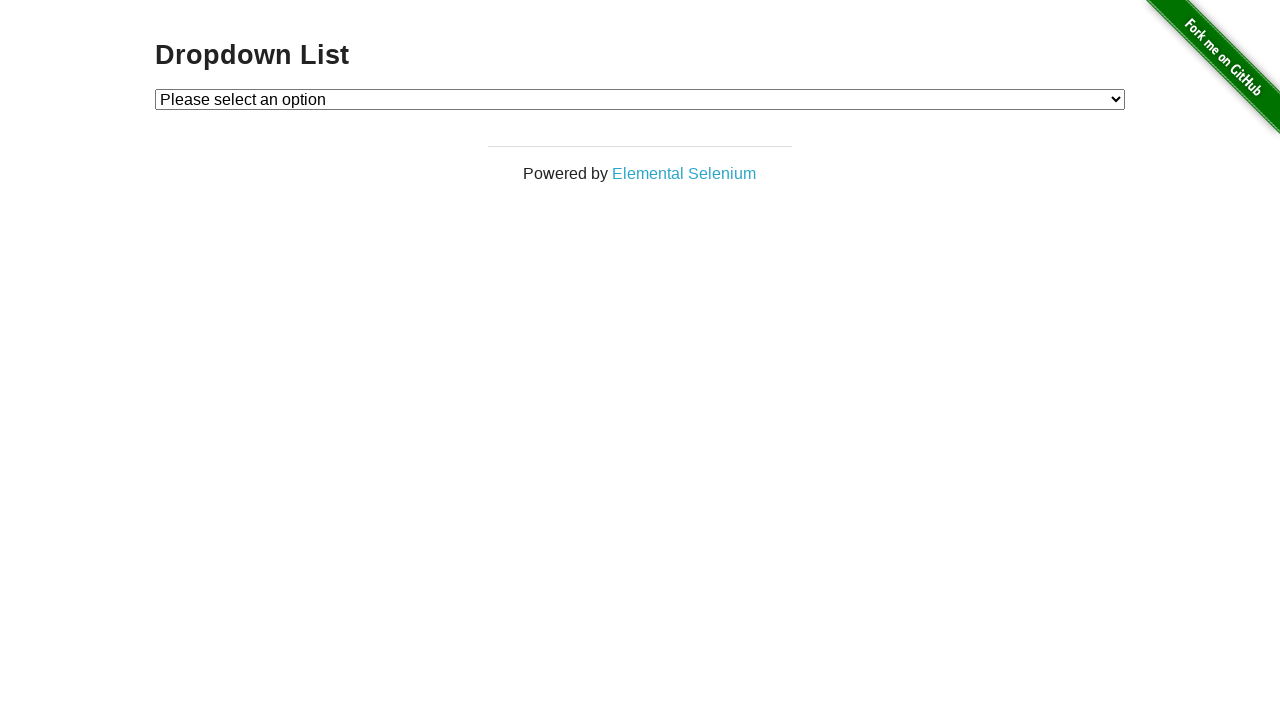

Selected 'Option 1' from dropdown on #dropdown
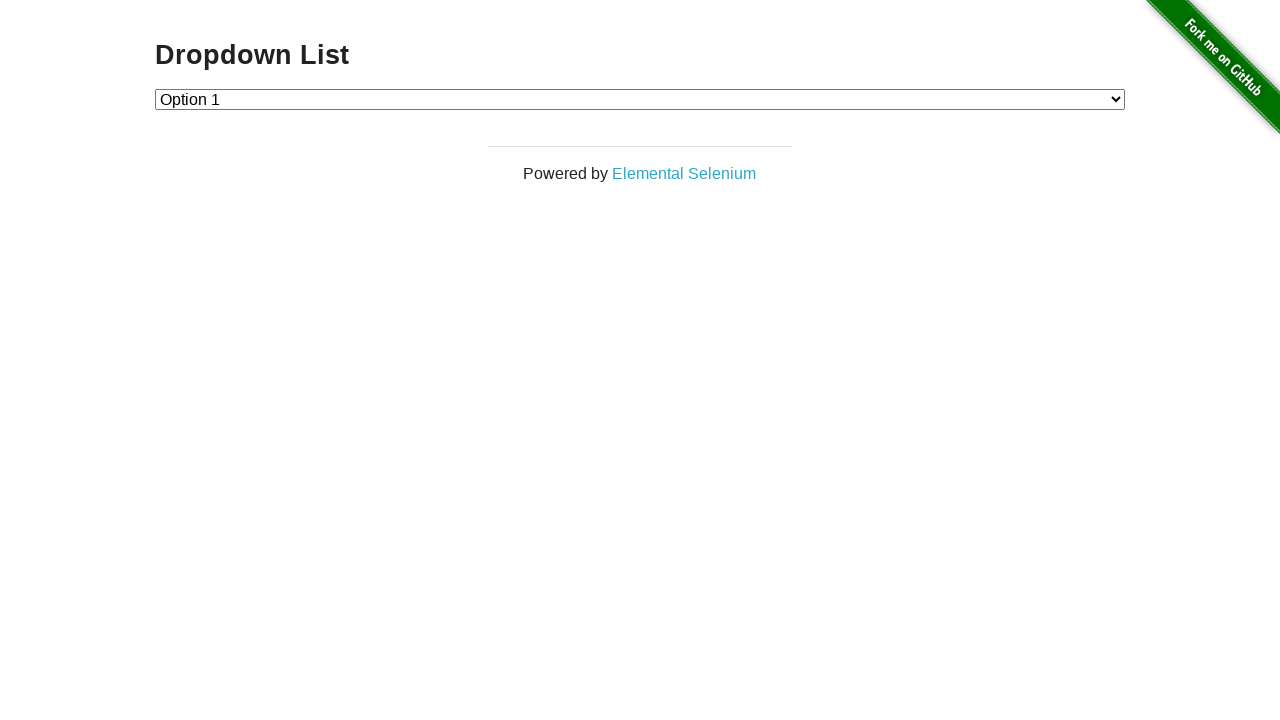

Retrieved all dropdown options - 3 options available
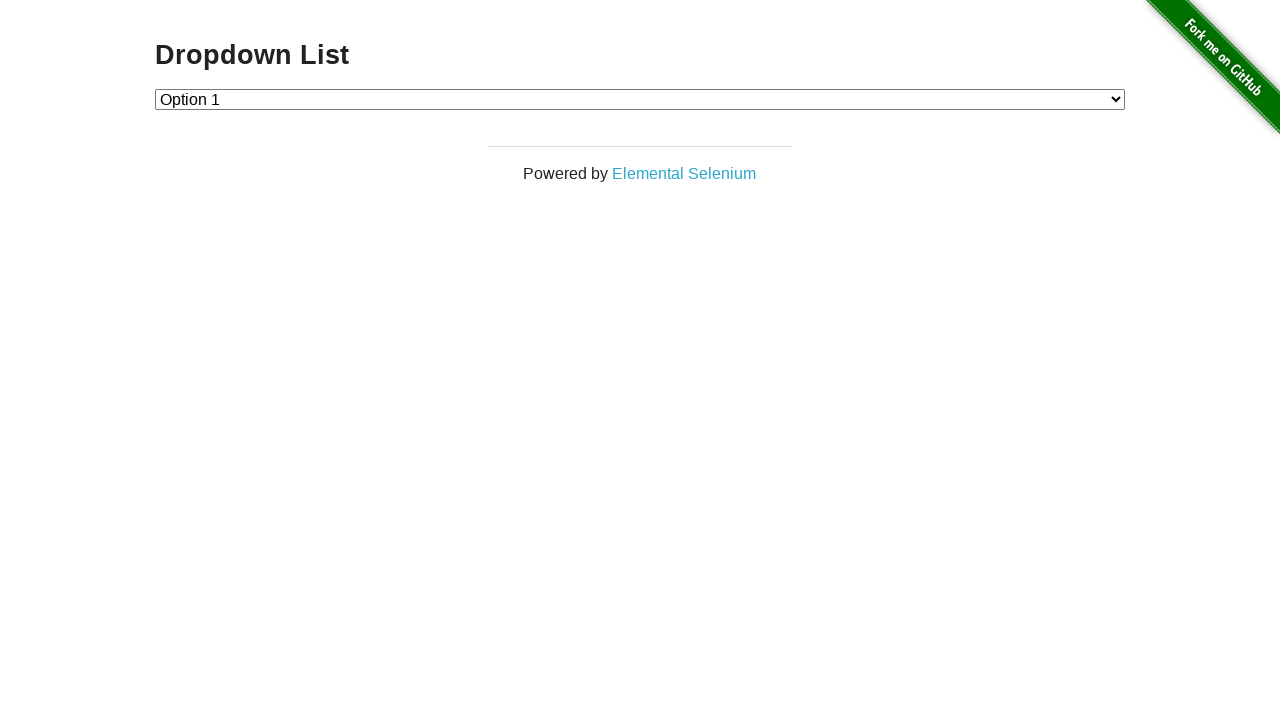

Processed dropdown option at index 0
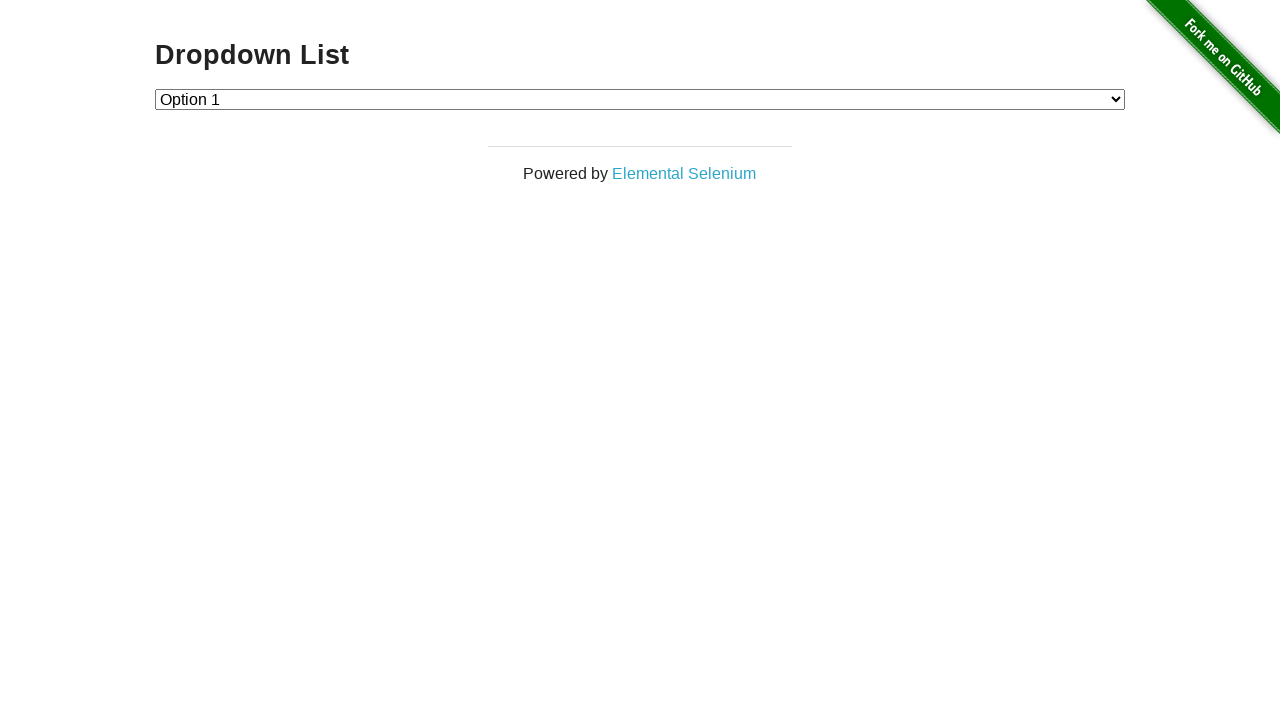

Processed dropdown option at index 1
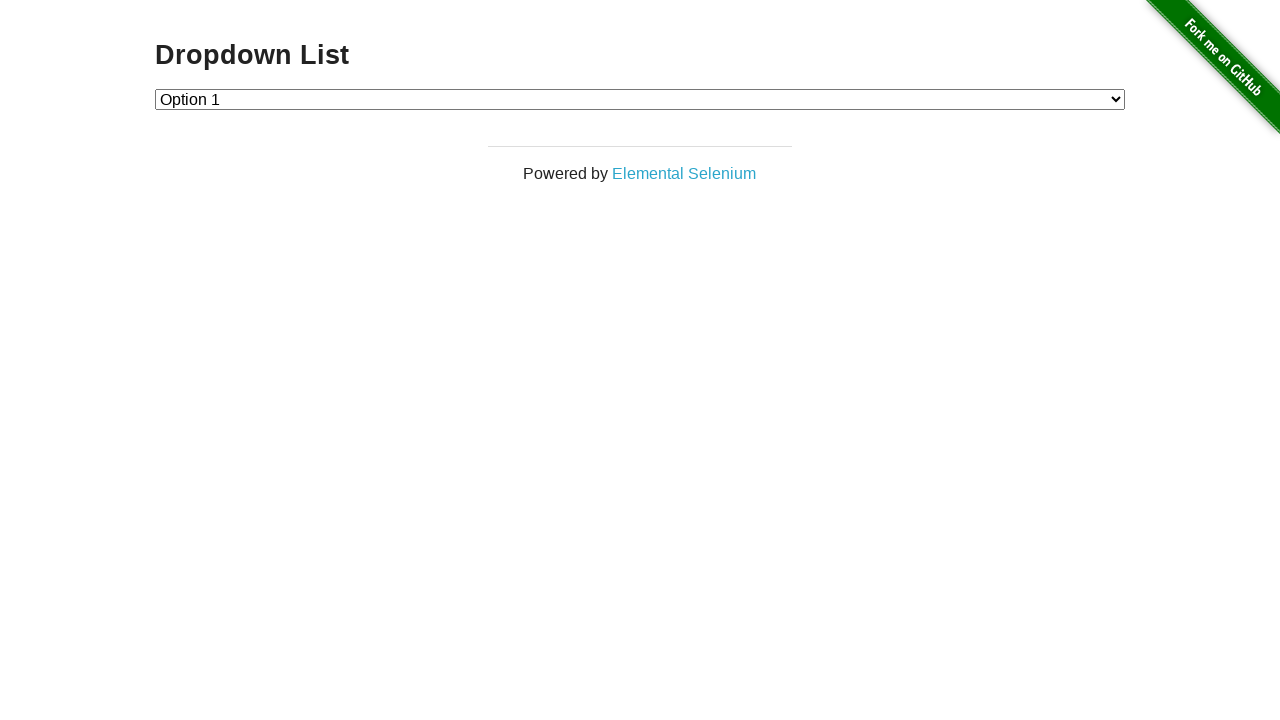

Processed dropdown option at index 2
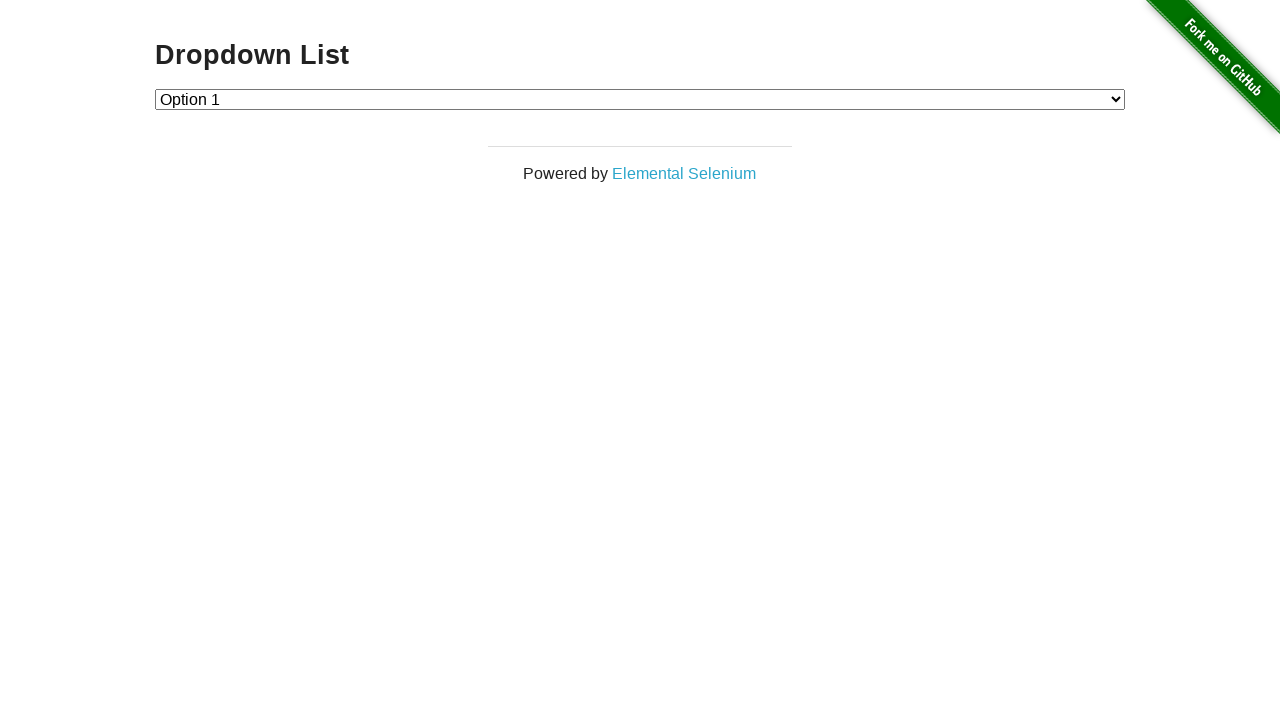

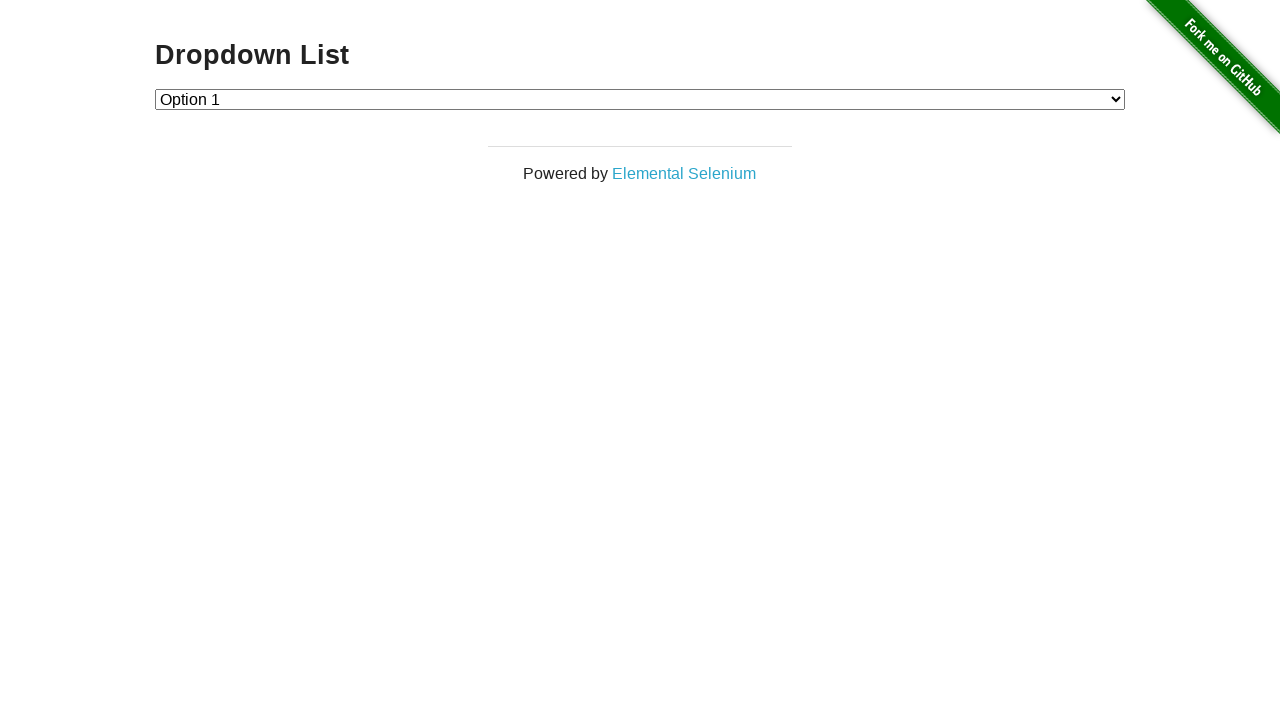